Tests checkbox/toggle interaction on SpiceJet website by clicking on a toggle element and verifying its state changes through the style attribute

Starting URL: https://www.spicejet.com/

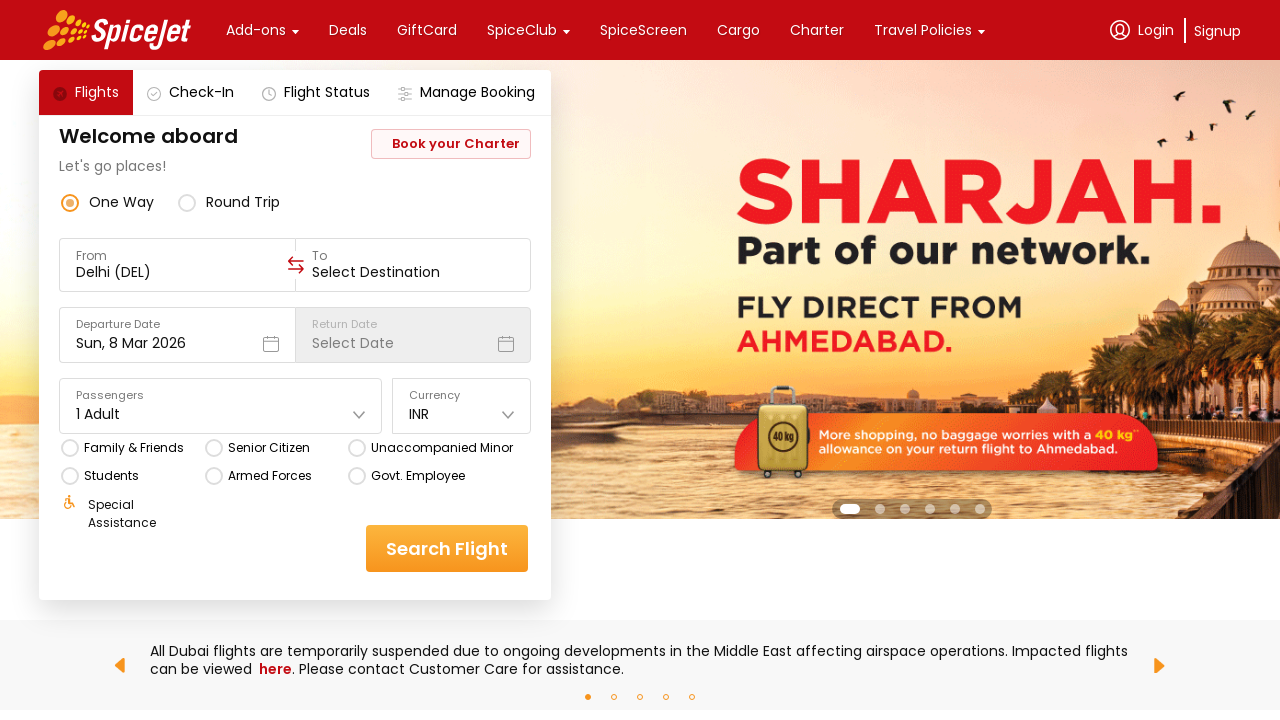

Retrieved initial style attribute of toggle element
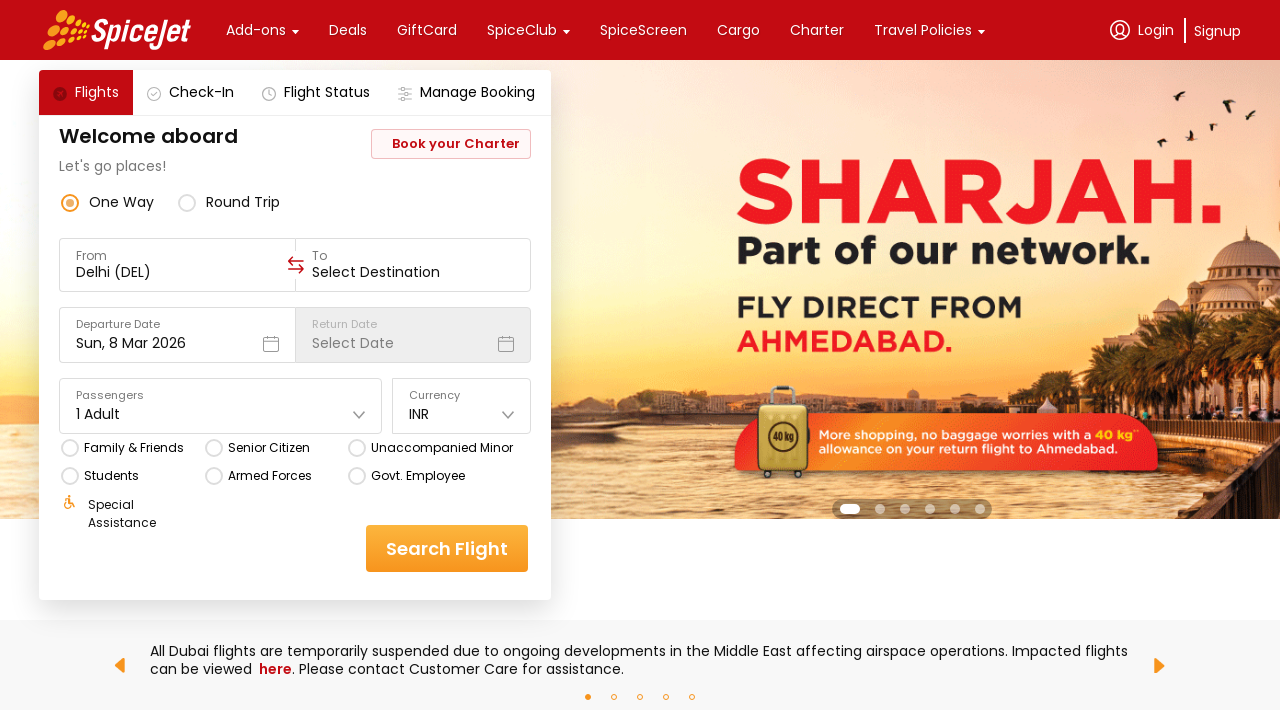

Clicked toggle element to change its state at (187, 202) on (//div[@class='css-1dbjc4n r-zso239'])[2]
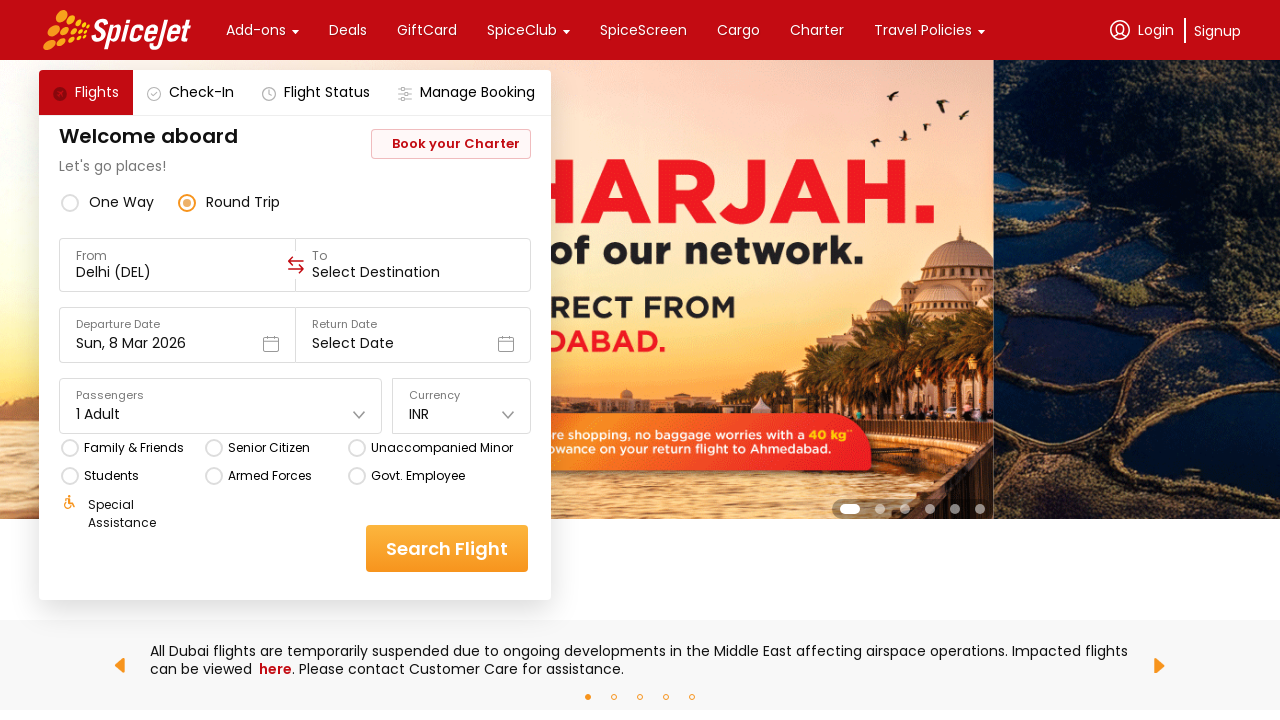

Retrieved updated style attribute after toggle click
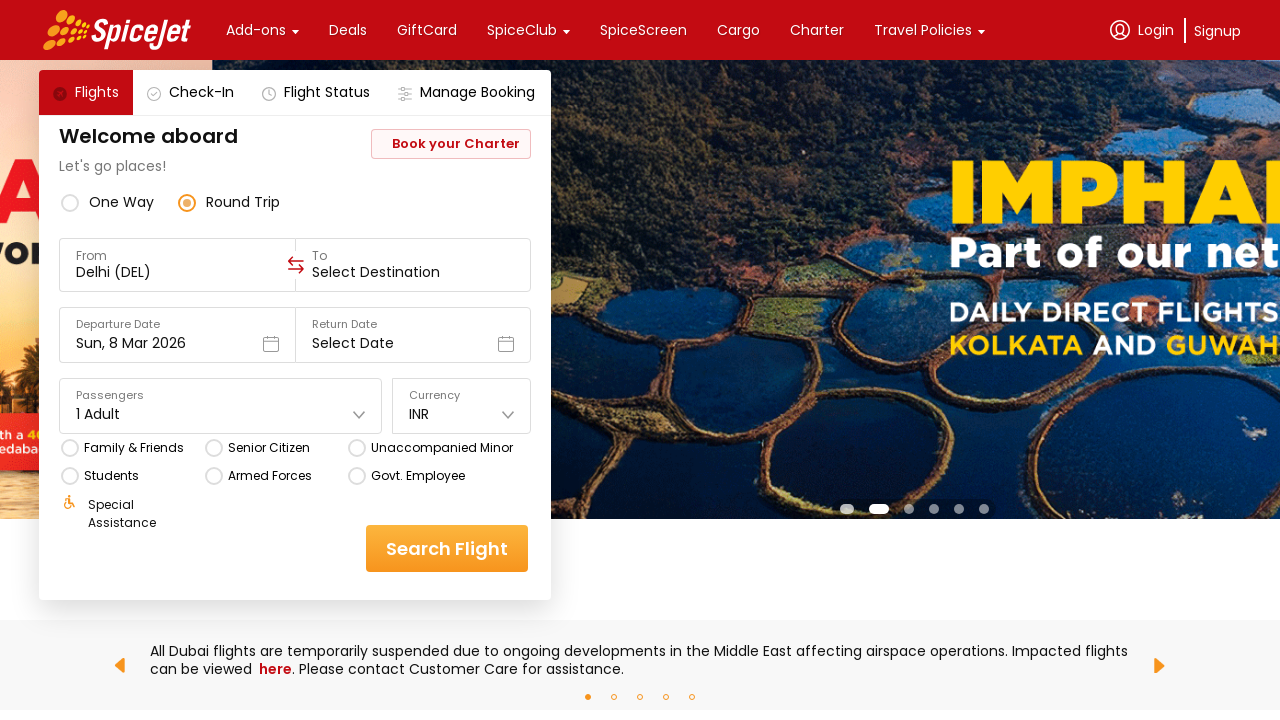

Verified toggle state changed successfully through style attribute
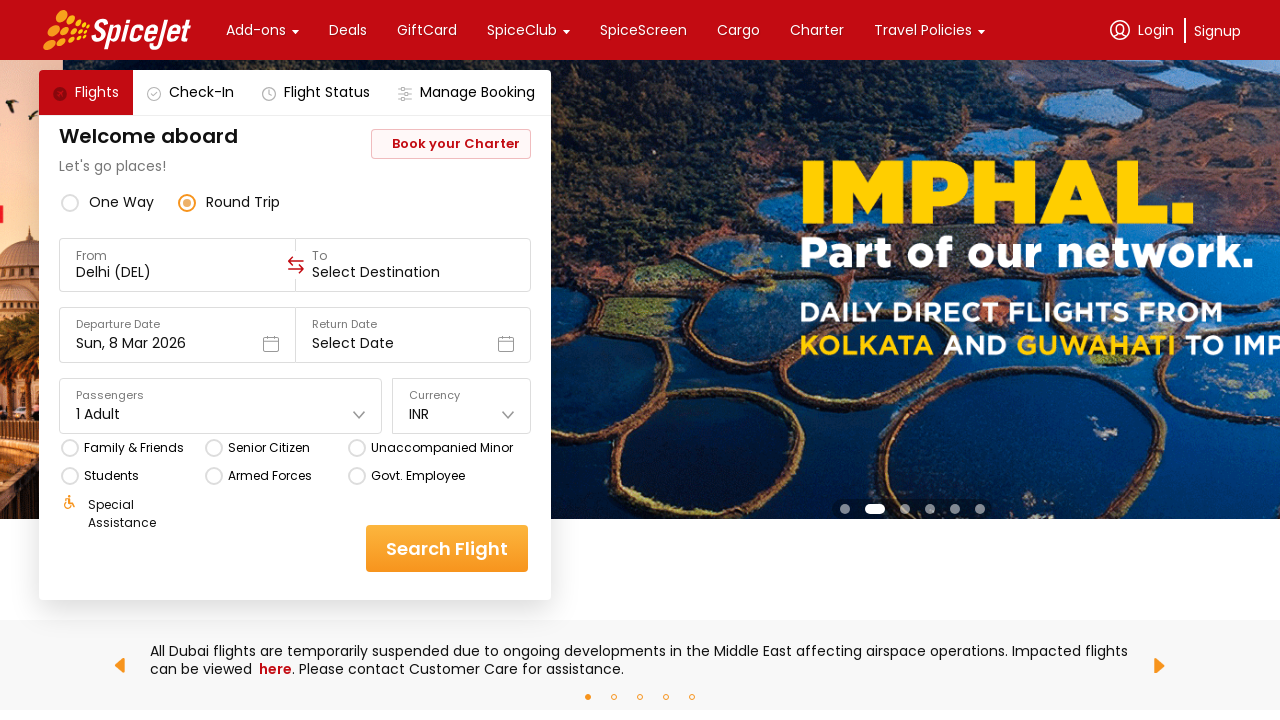

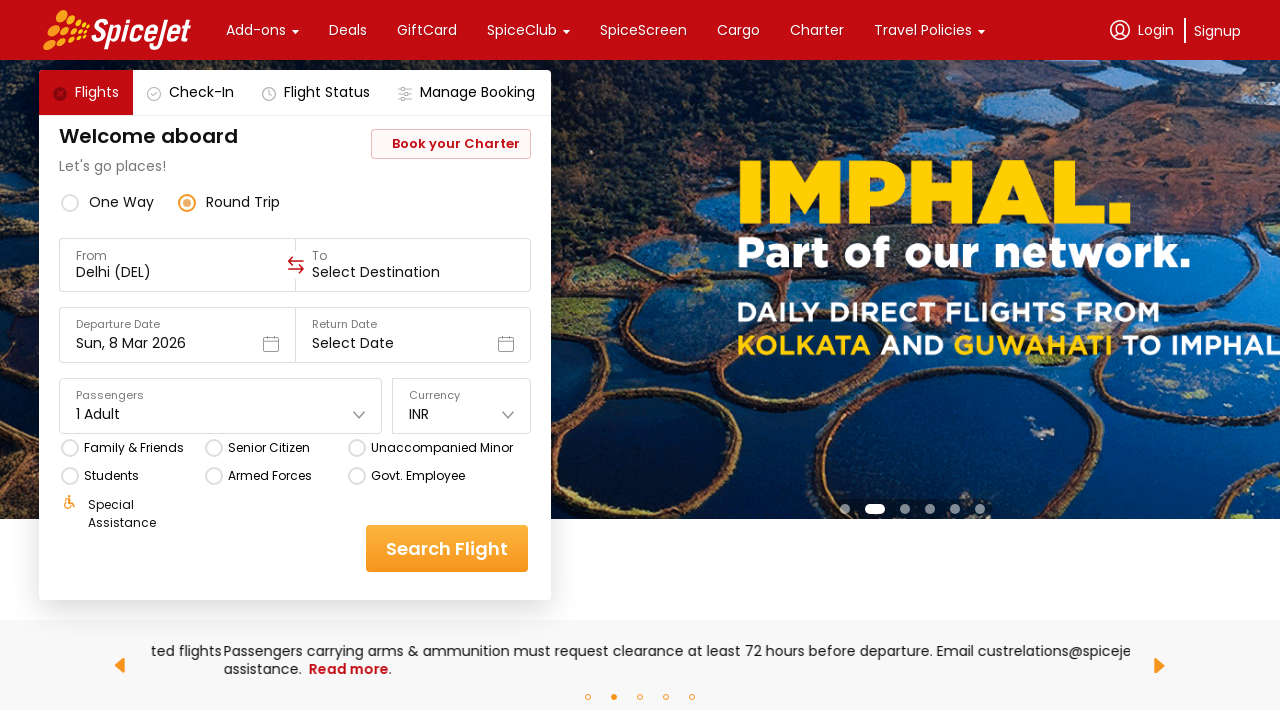